Tests the Playwright documentation site by searching for "API testing", navigating to the API testing page, verifying the page title, hovering over Docs link, clicking on Annotations, and locating the "Skip a test" section link.

Starting URL: https://playwright.dev

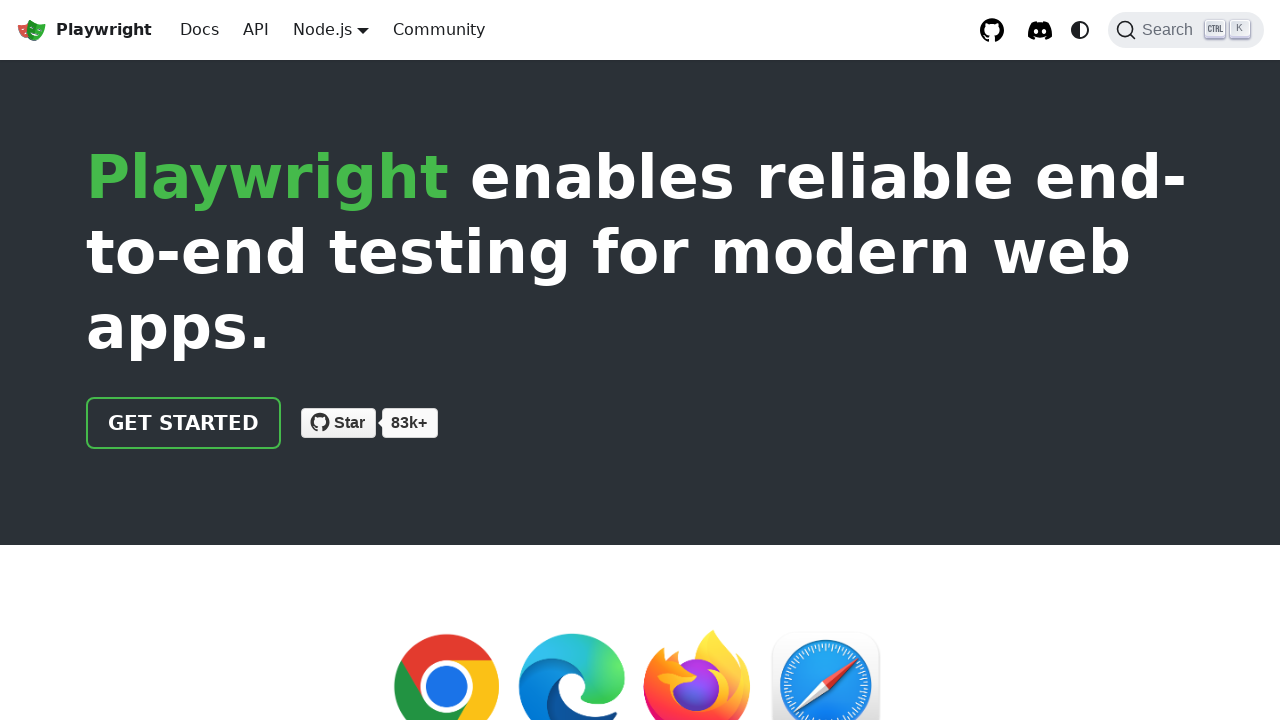

Clicked search button to open search at (1186, 30) on internal:role=button[name="Search"i]
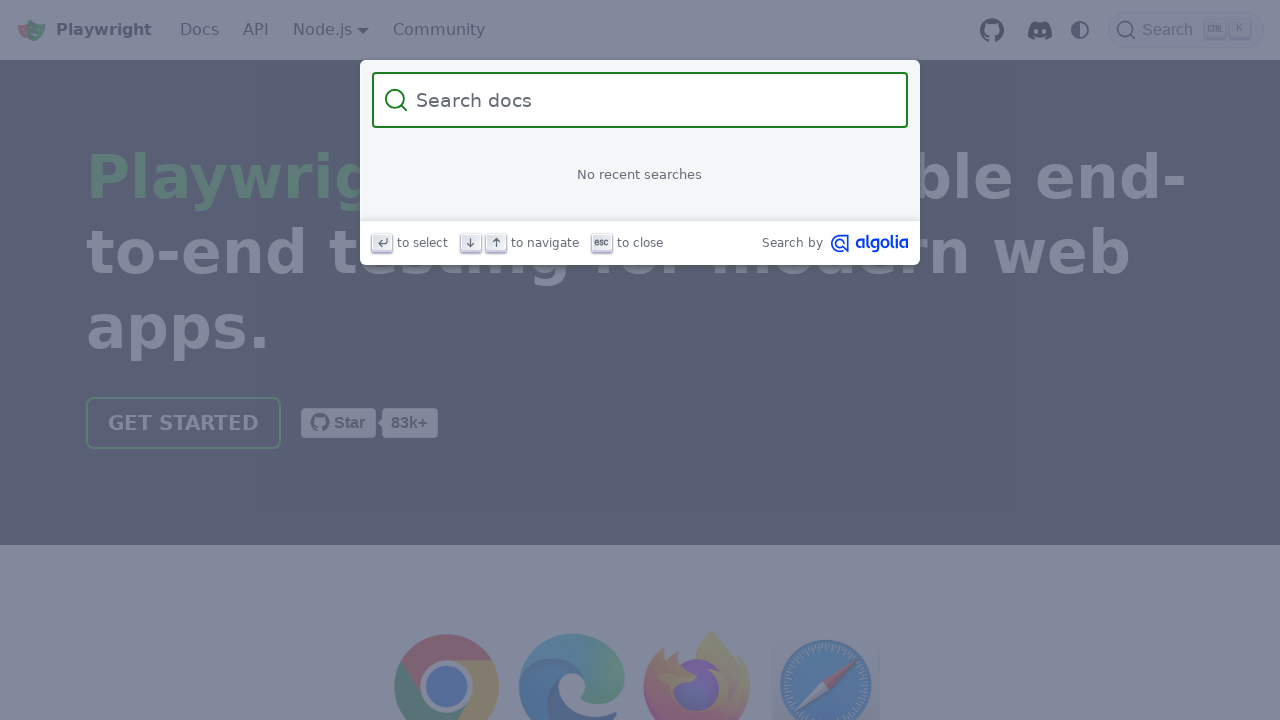

Filled search box with 'API testing' on internal:attr=[placeholder="Search docs"i]
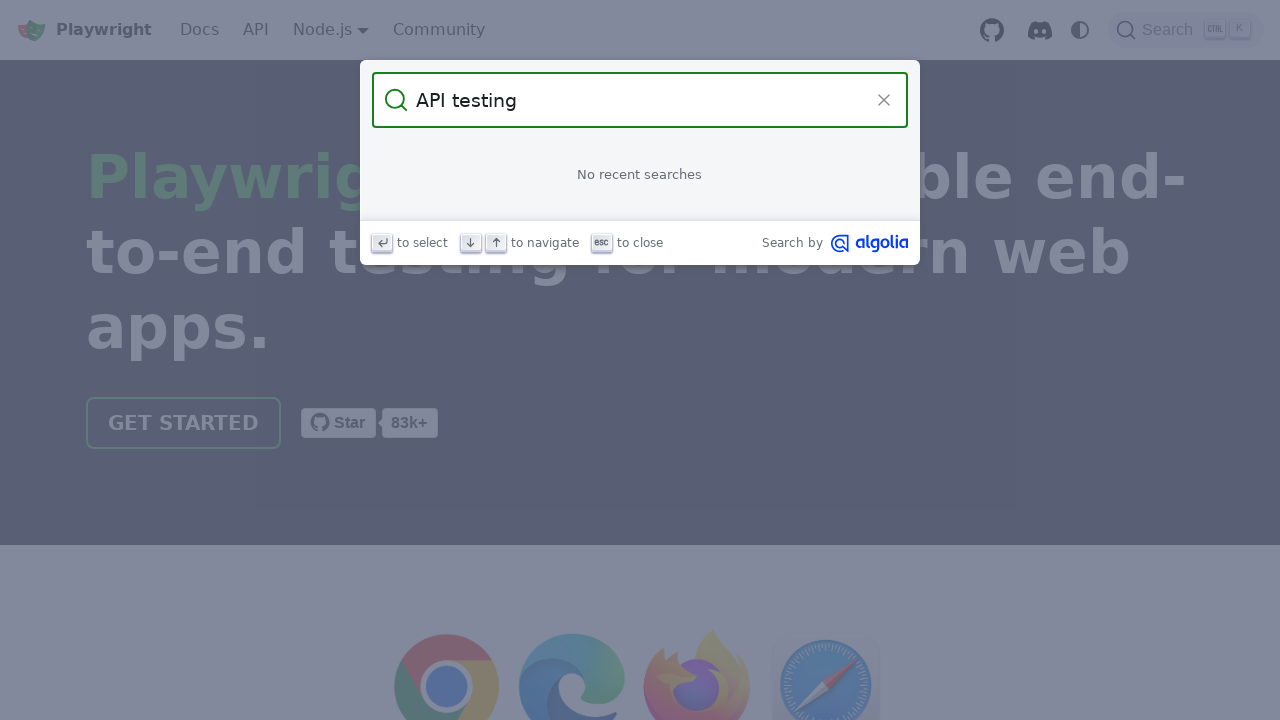

Search results loaded
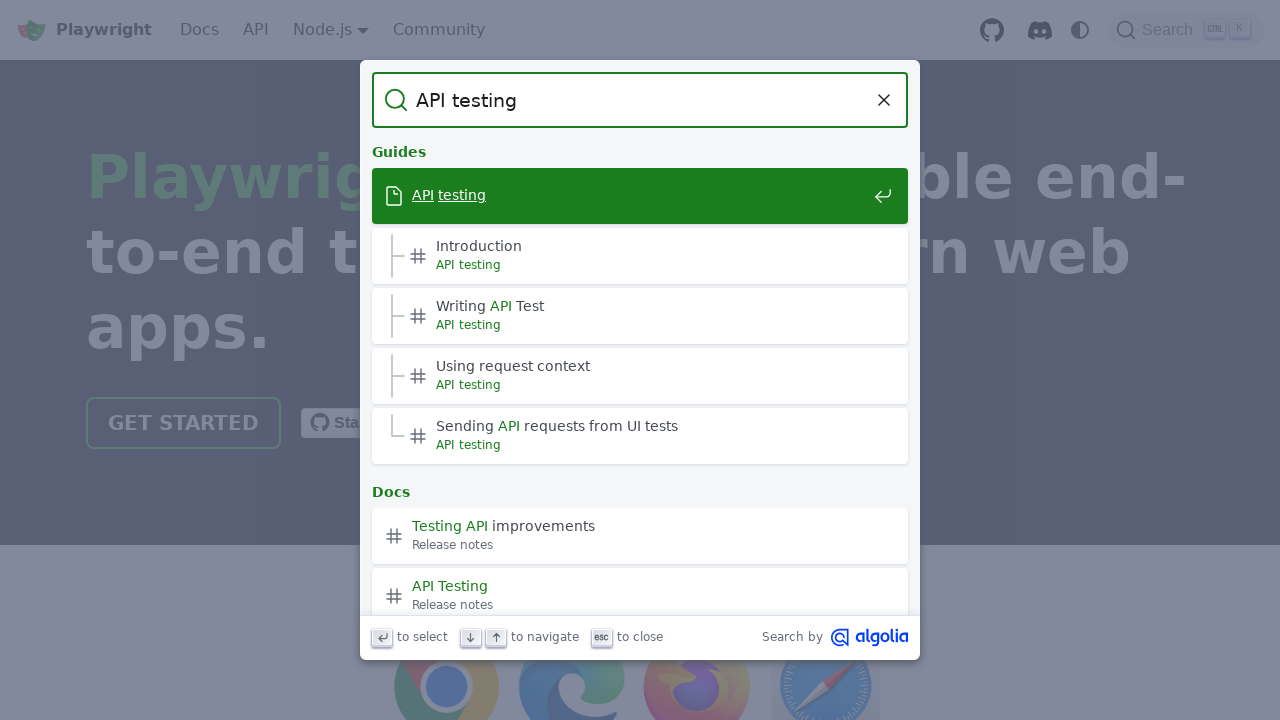

Clicked on API testing link in search results at (640, 196) on a[href="/docs/api-testing"]
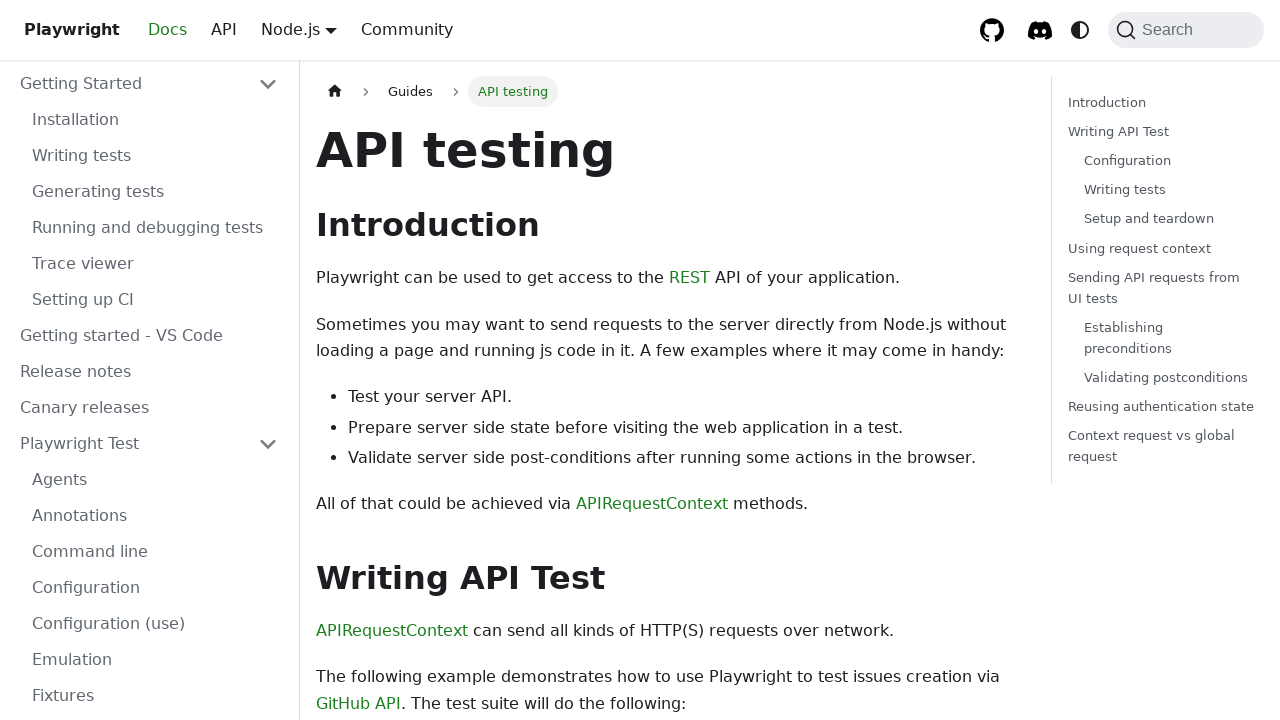

Waited for API testing page to load
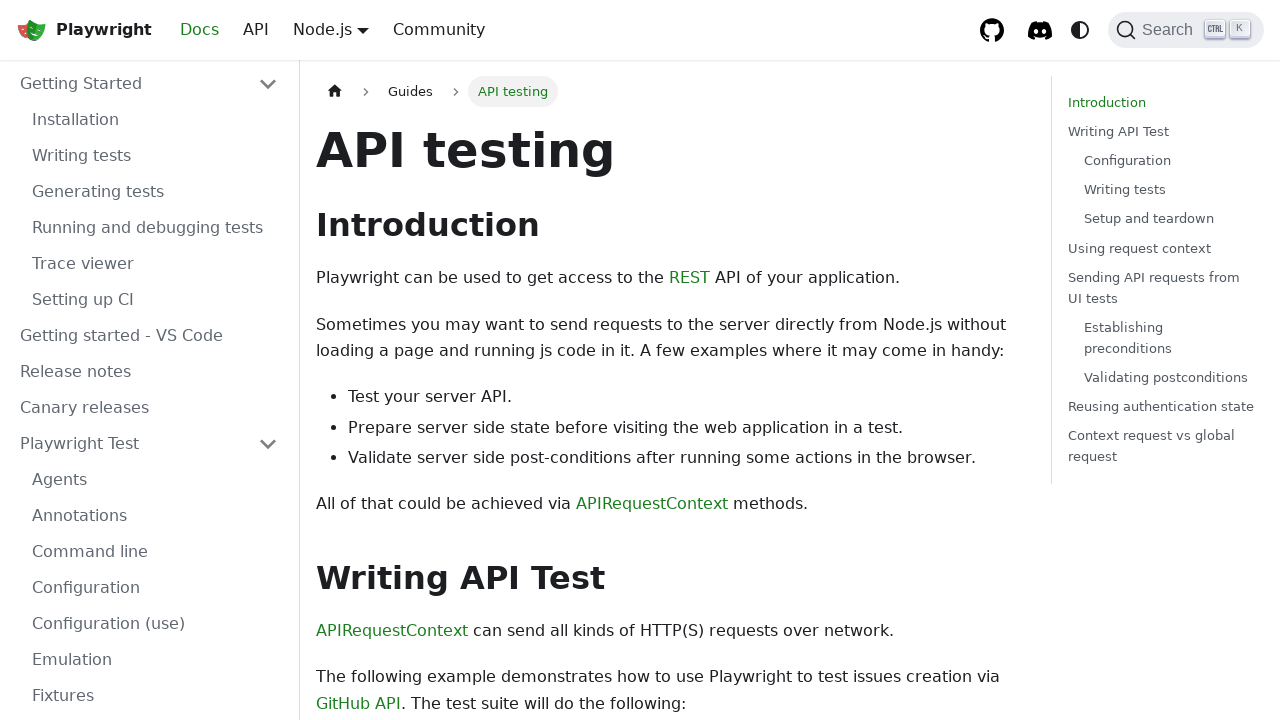

Verified page title is 'API testing | Playwright'
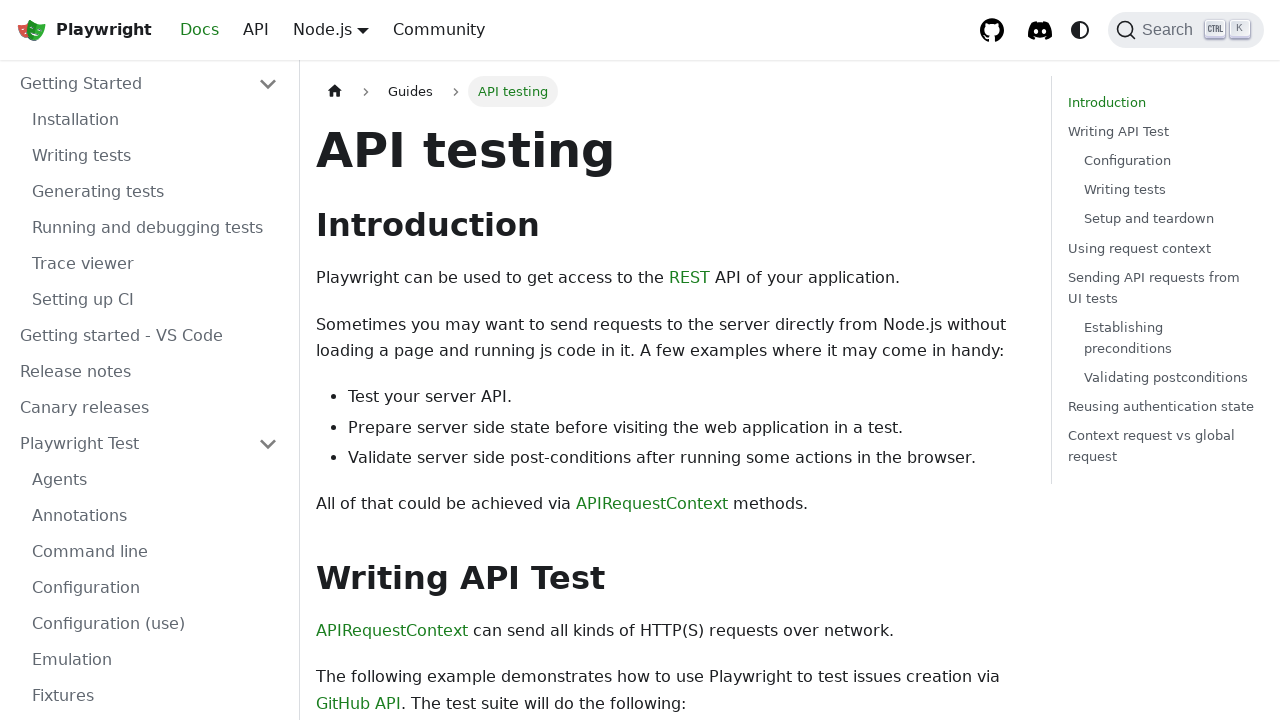

Hovered over Docs link at (200, 30) on internal:role=link[name="Docs"i]
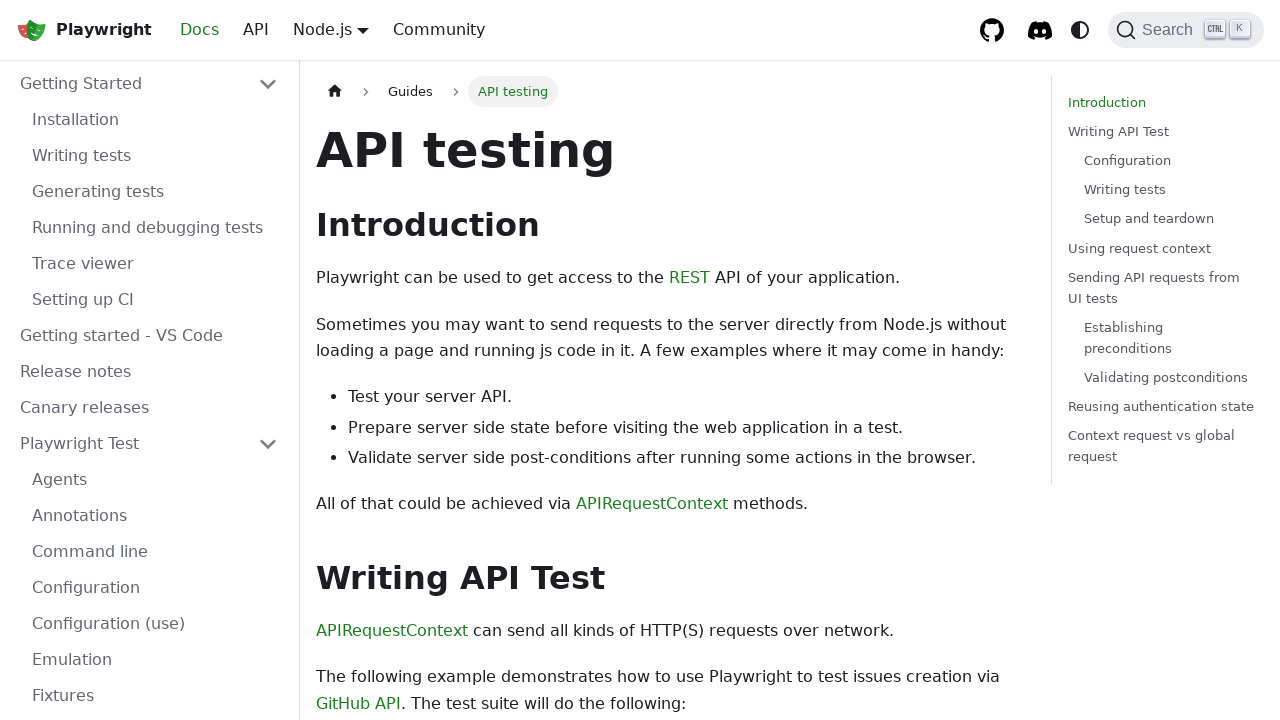

Clicked on Annotations link at (155, 516) on internal:role=link[name="Annotations"i]
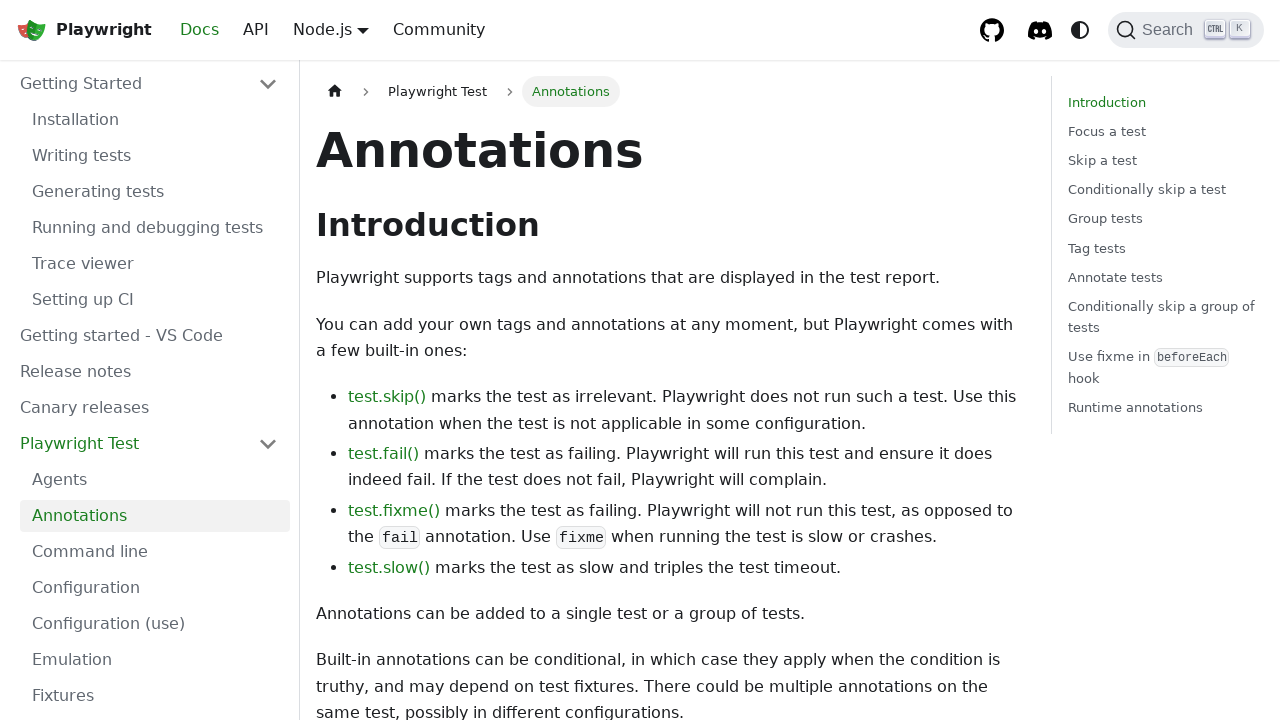

Located 'Skip a test' section link
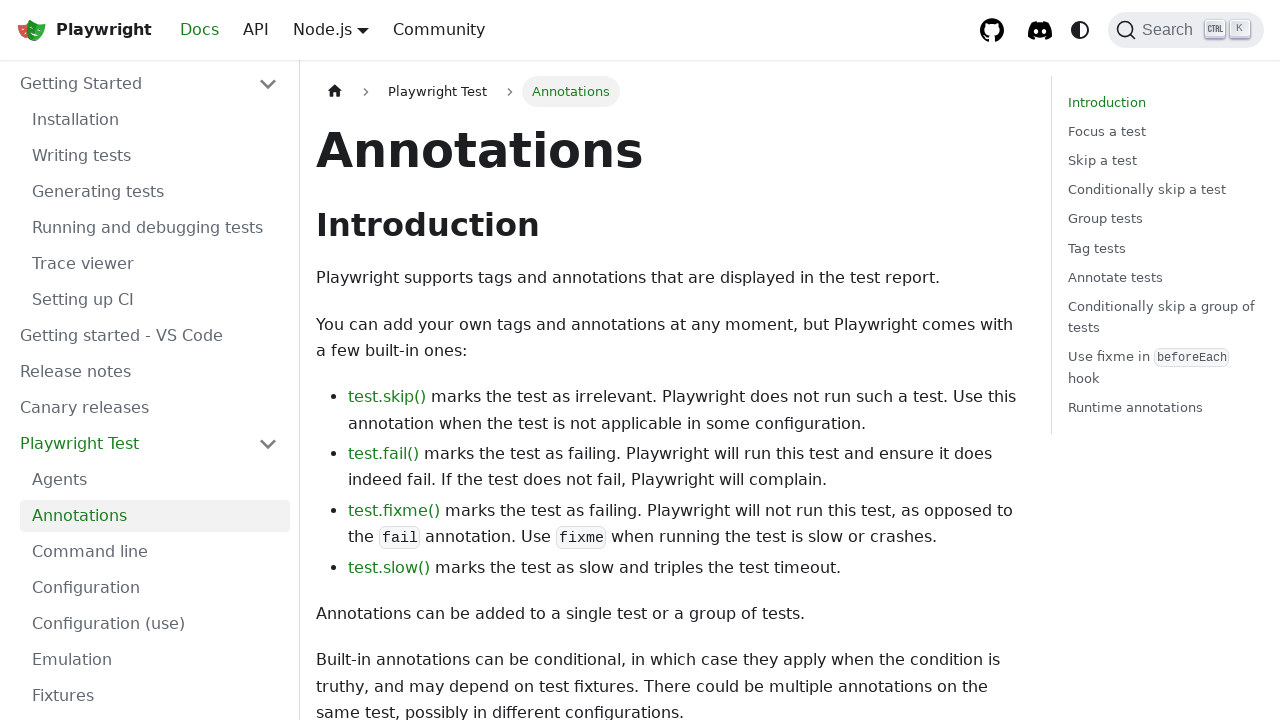

Retrieved href attribute from 'Skip a test' link: #skip-a-test
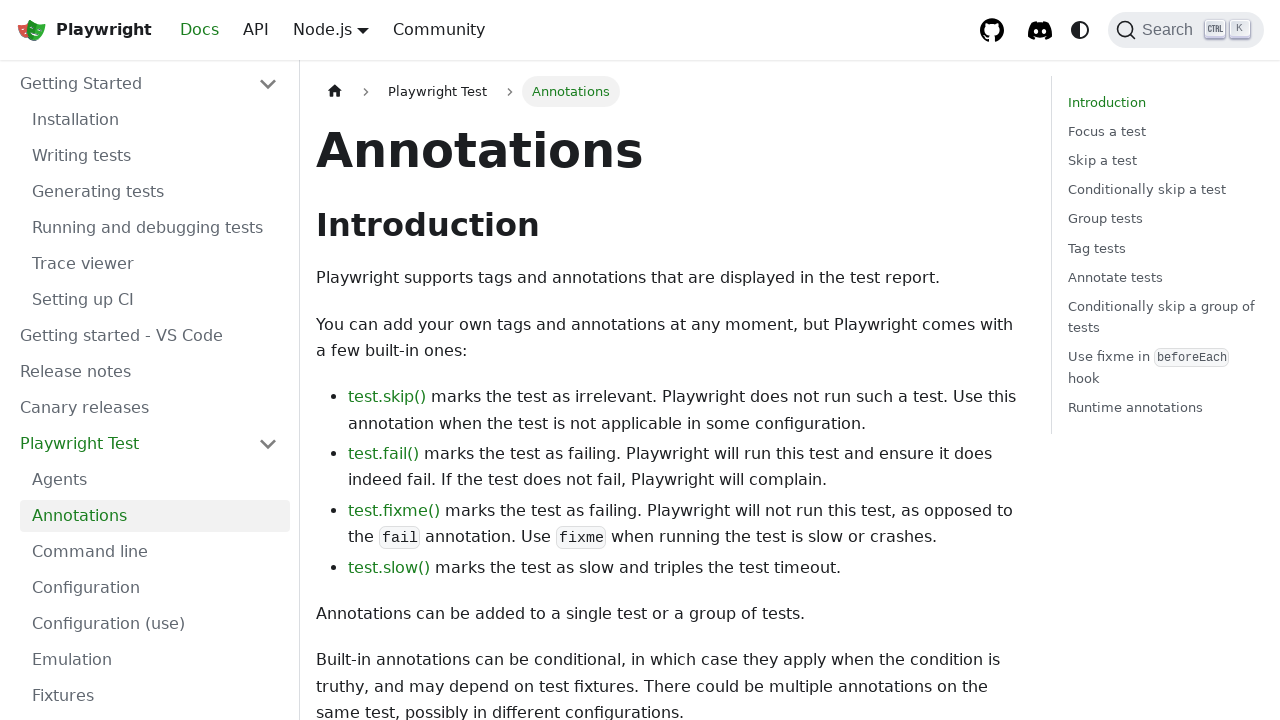

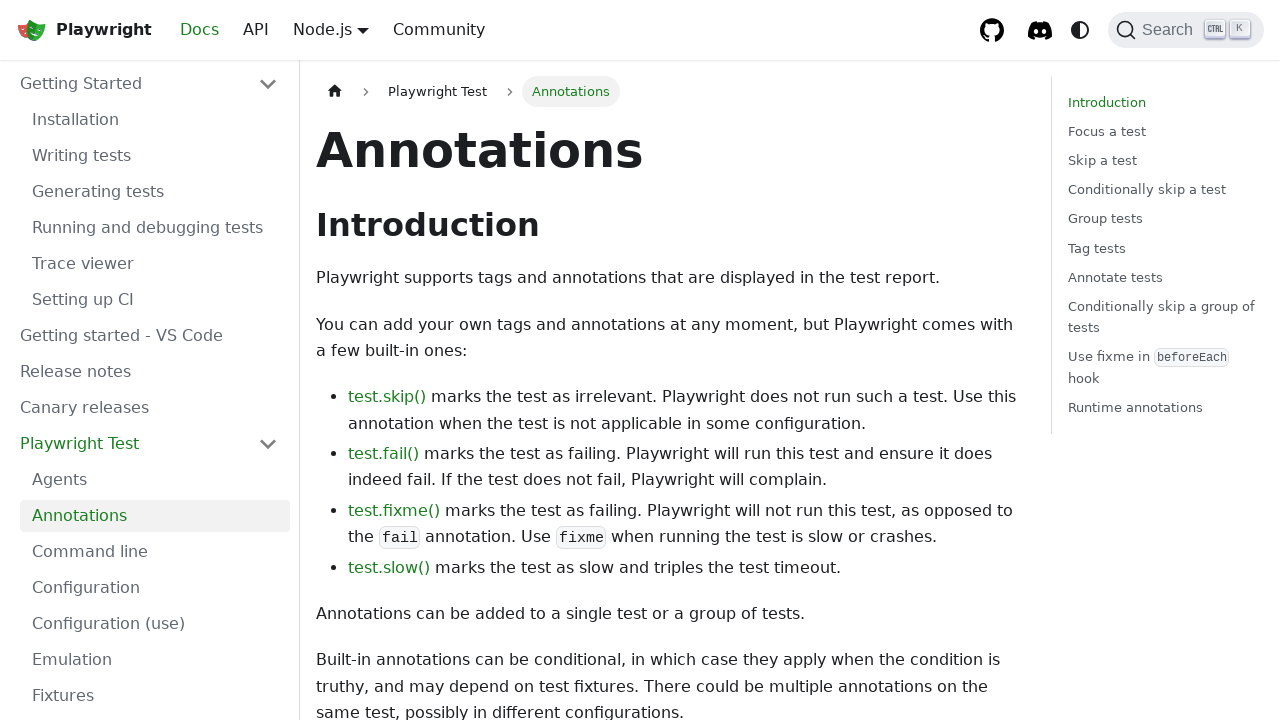